Tests form filling functionality on a tutorial page by entering user registration details including name, email, and password fields, then submitting the form

Starting URL: https://www.hyrtutorials.com/p/add-padding-to-containers.html

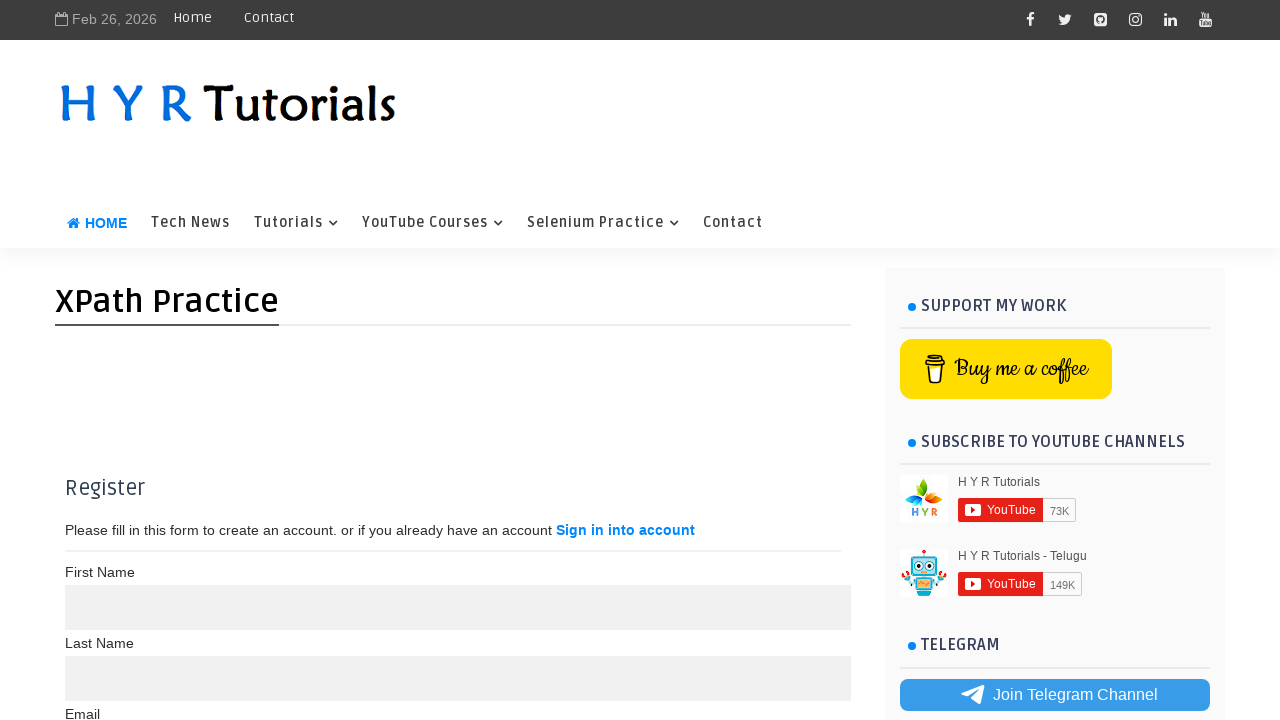

Filled first name field with 'Sarah' on (//input[@name='name'])[1]
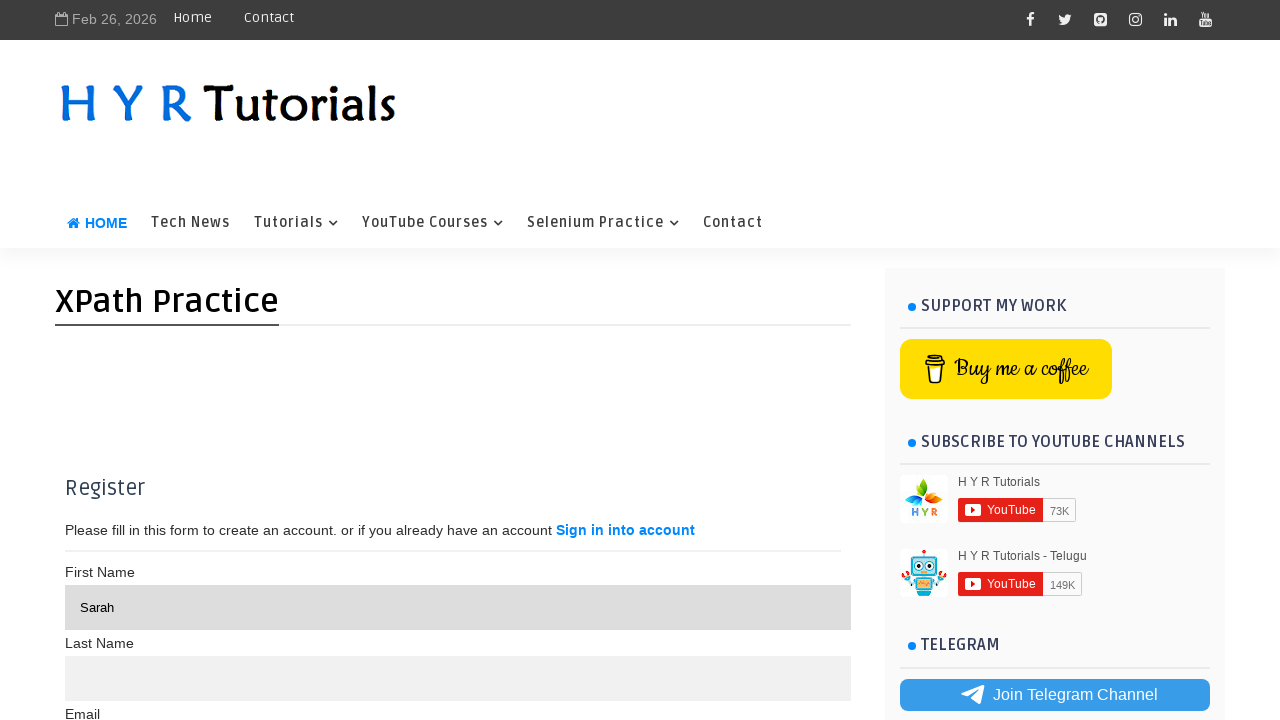

Filled last name field with 'Johnson' on (//input[@name='name'])[2]
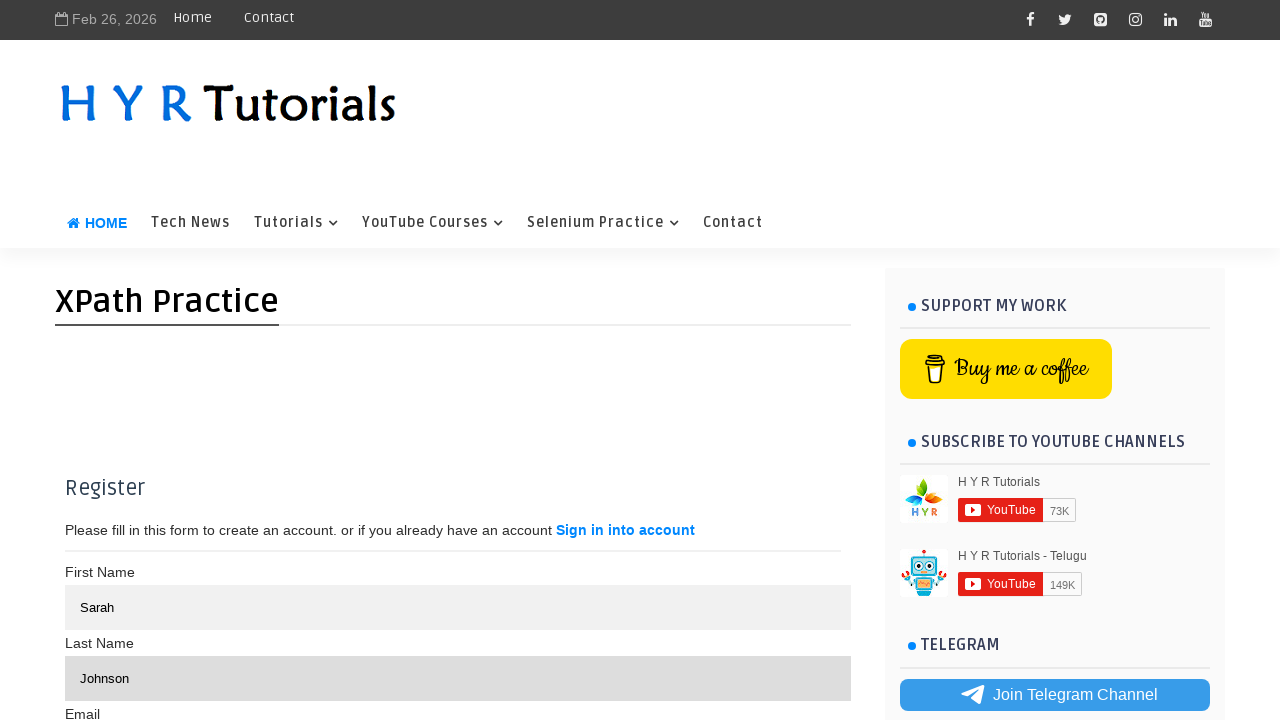

Filled email field with 'sarah.johnson@example.com' on (//input[@type='text'])[3]
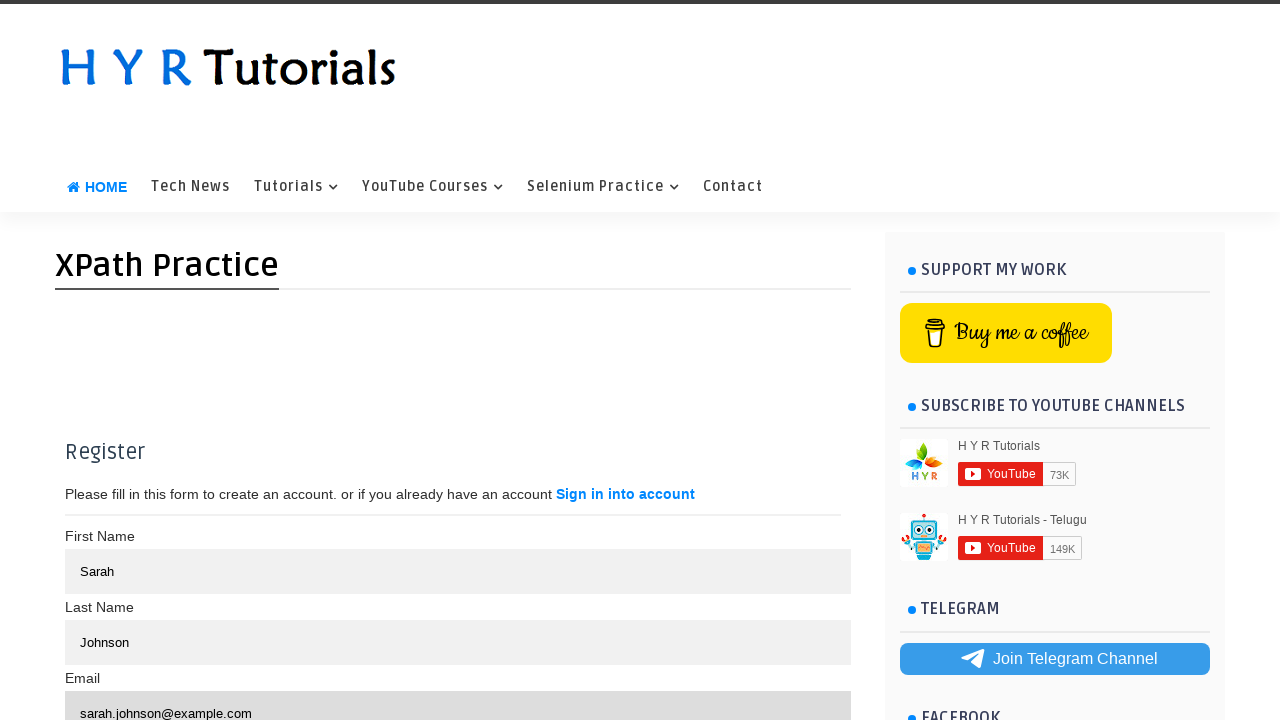

Filled password field with 'SecurePass123' on (//input[@type='password'])[1]
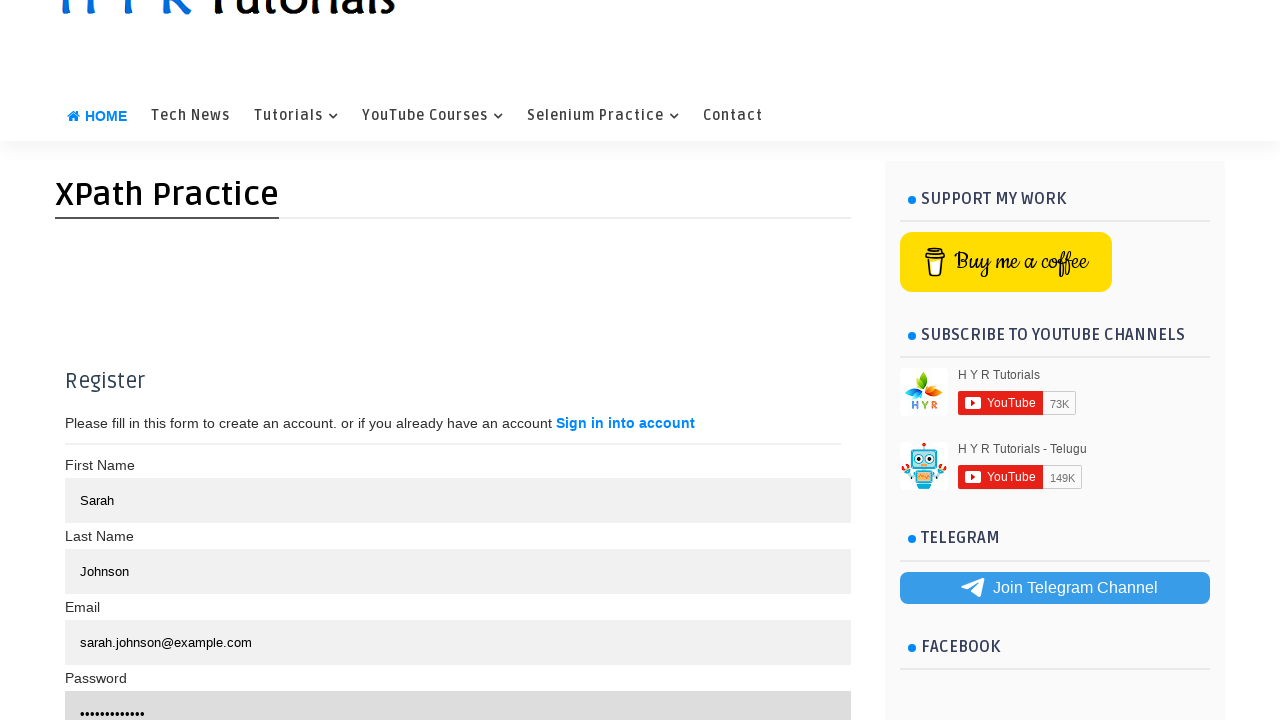

Filled confirm password field with 'SecurePass123' on (//input[@type='password'])[2]
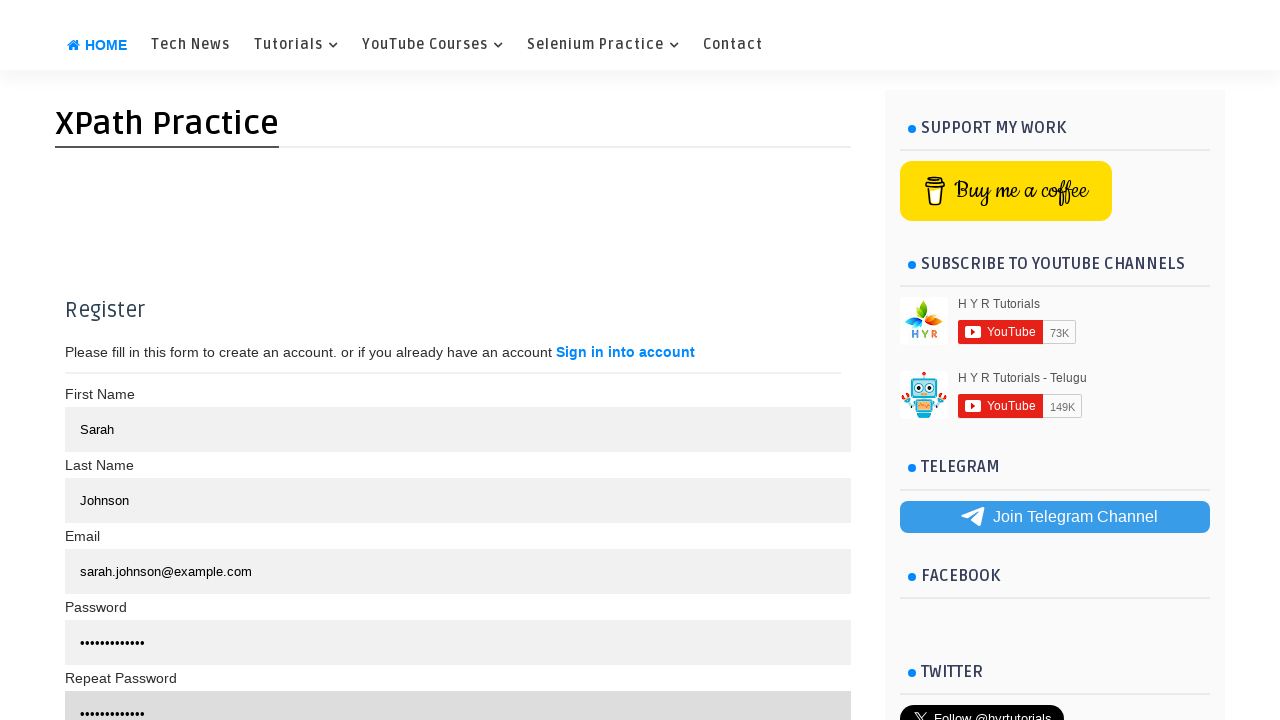

Clicked register/submit button at (373, 360) on (//button[@class='btn'])[1]
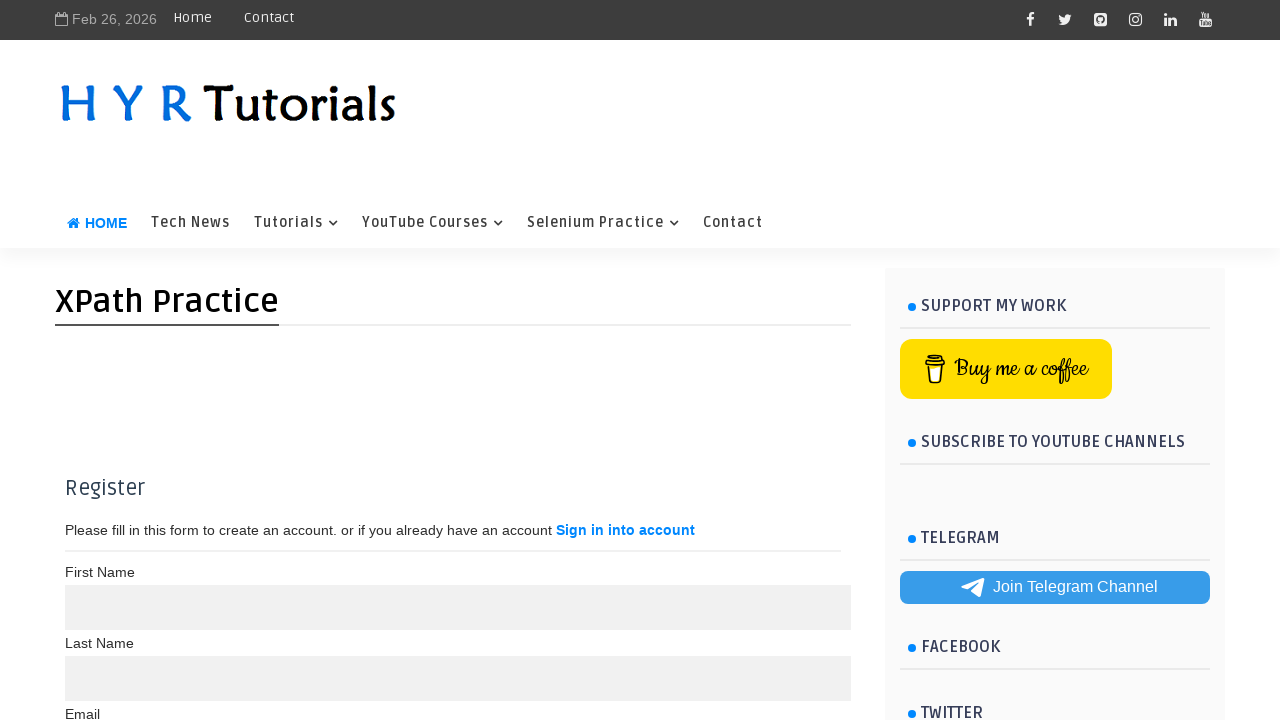

Waited 1000ms for form submission to complete
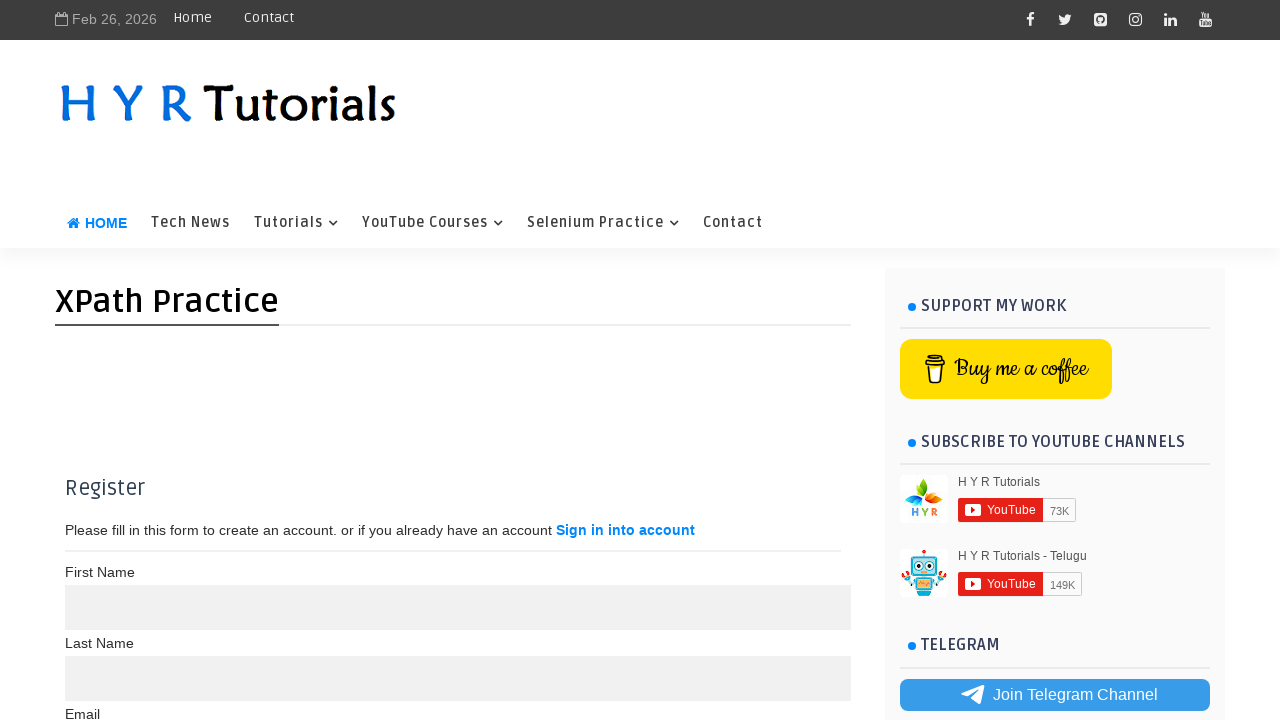

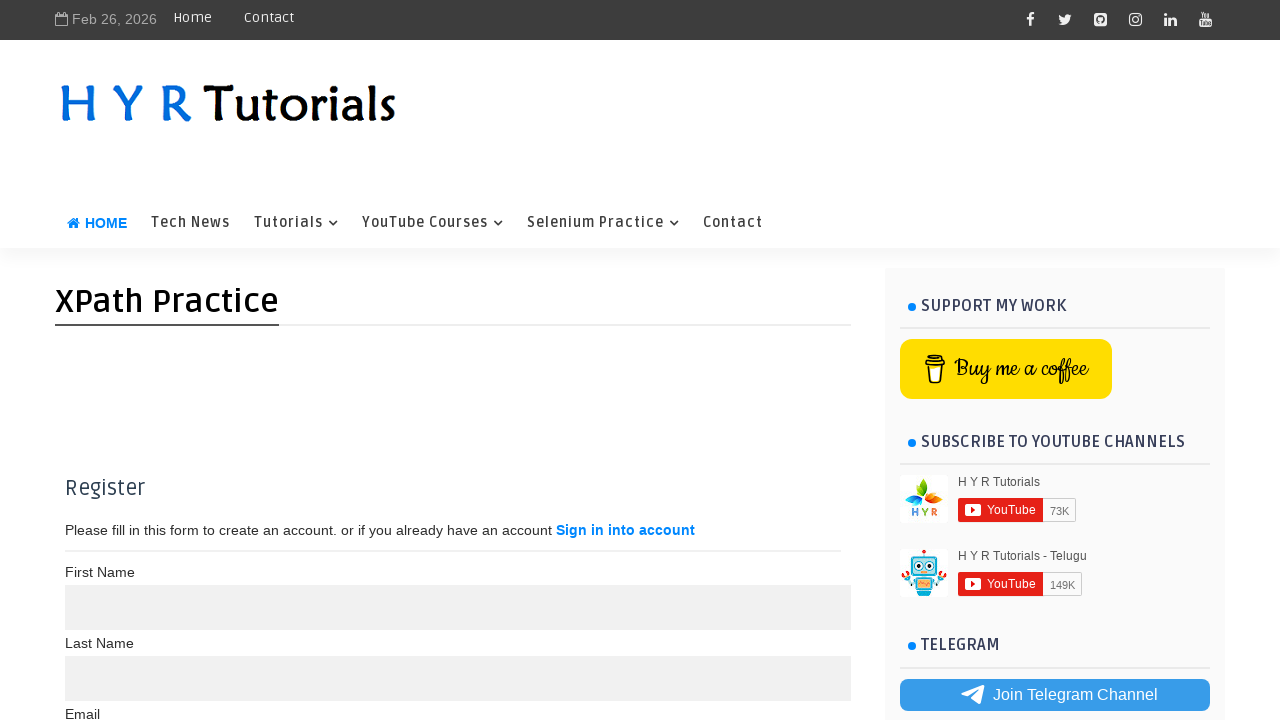